Tests dynamic loading functionality by clicking a start button and waiting for hidden content to become visible

Starting URL: https://the-internet.herokuapp.com/dynamic_loading/1

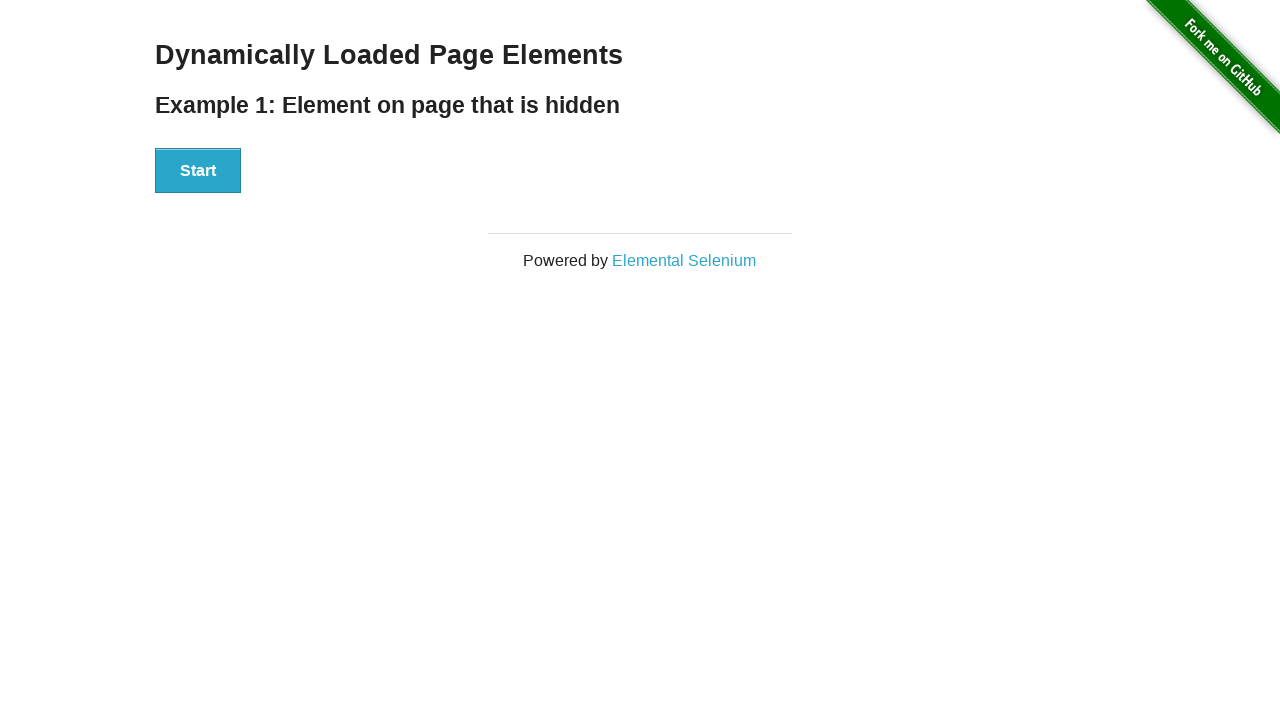

Clicked start button to trigger dynamic loading at (198, 171) on xpath=//div[@id='start']/button
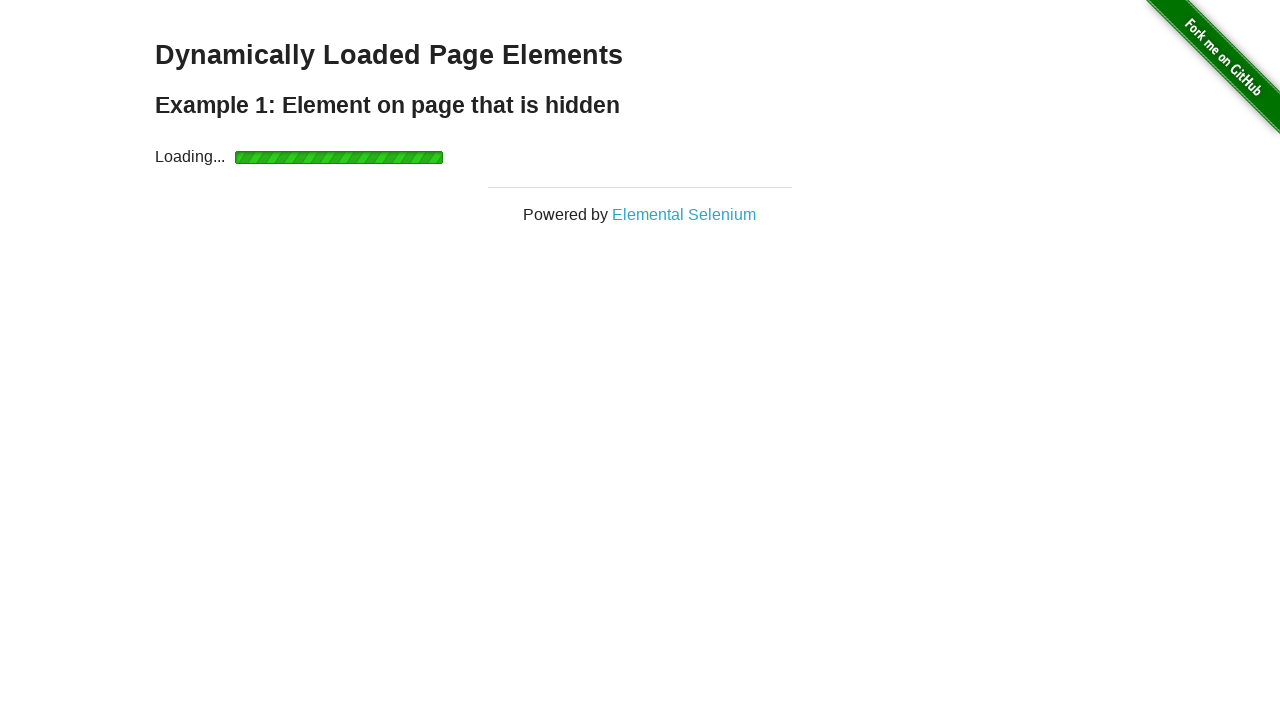

Waited for dynamically loaded title to become visible
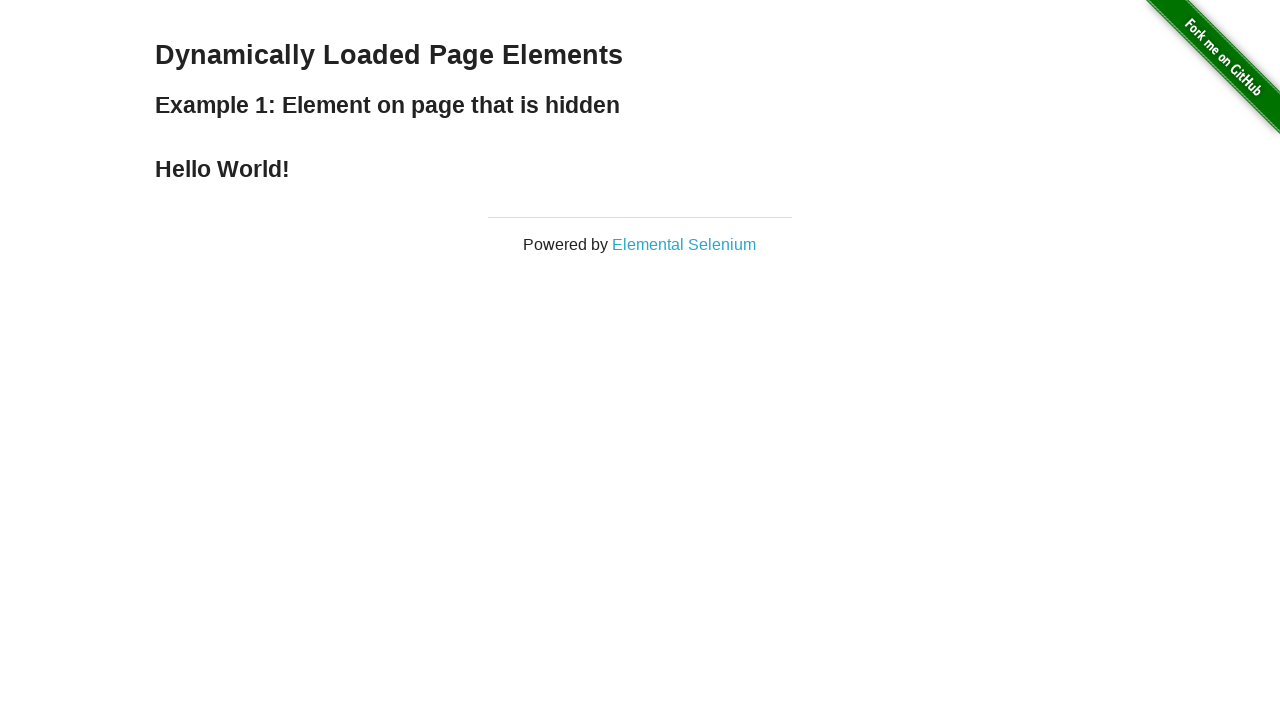

Located the title element
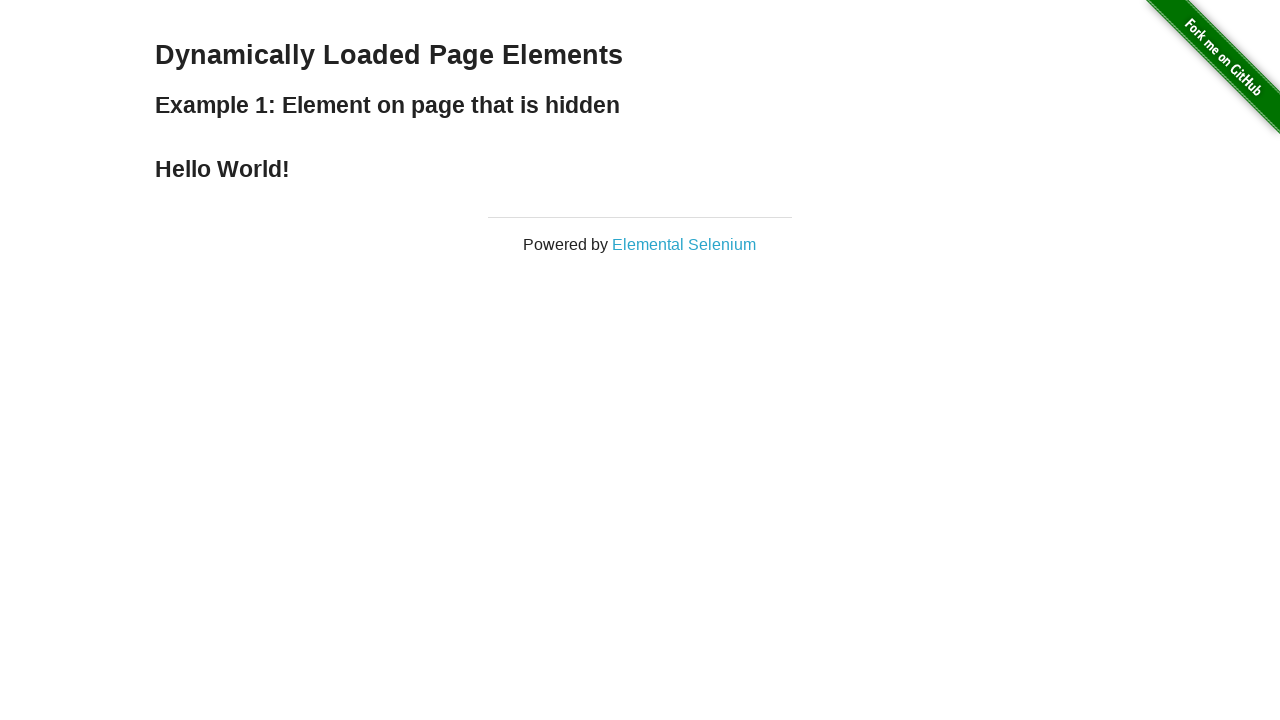

Verified title text content equals 'Hello World!'
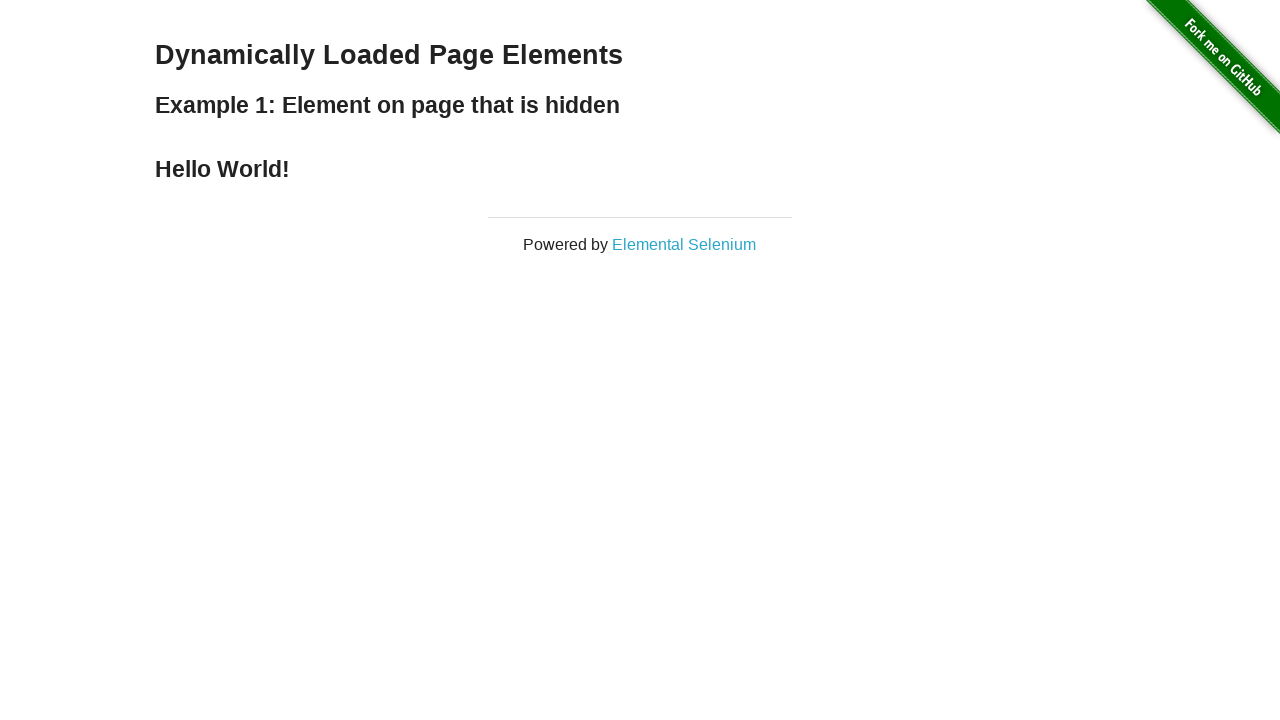

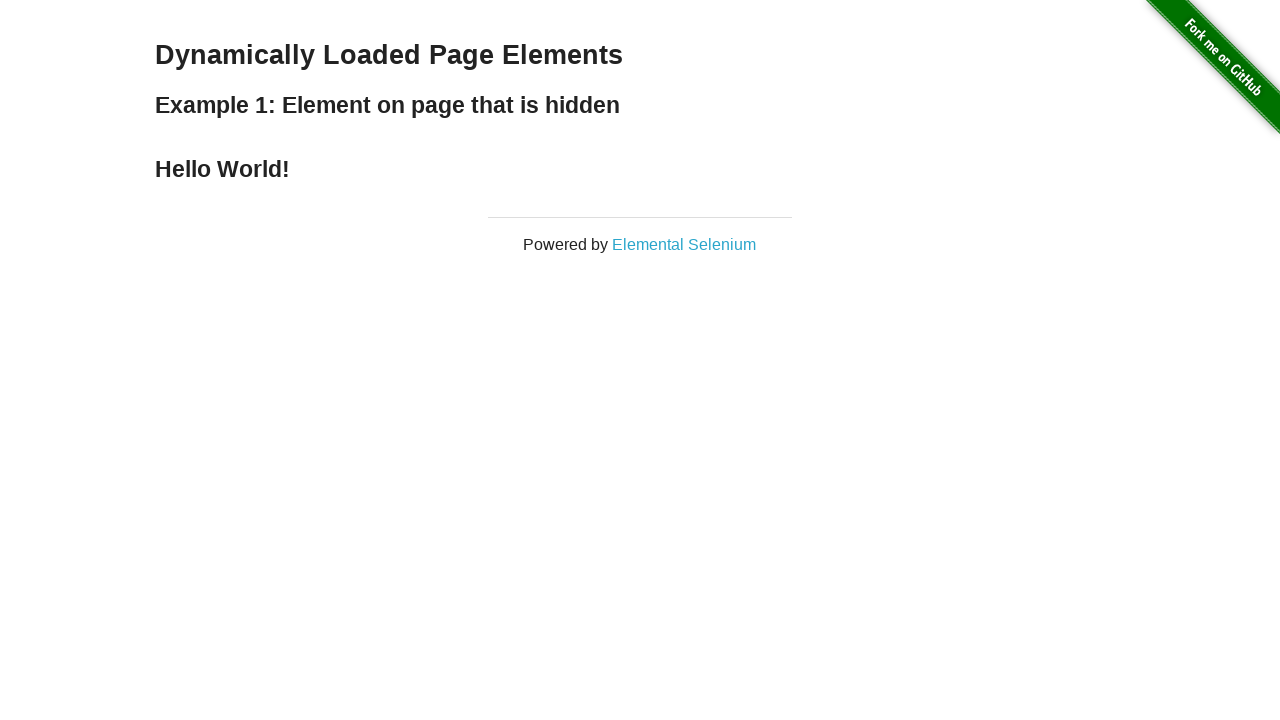